Tests a registration form by filling in personal details including first name, last name, address, email, phone number, selecting gender, hobby, language, and skills.

Starting URL: http://demo.automationtesting.in/Register.html

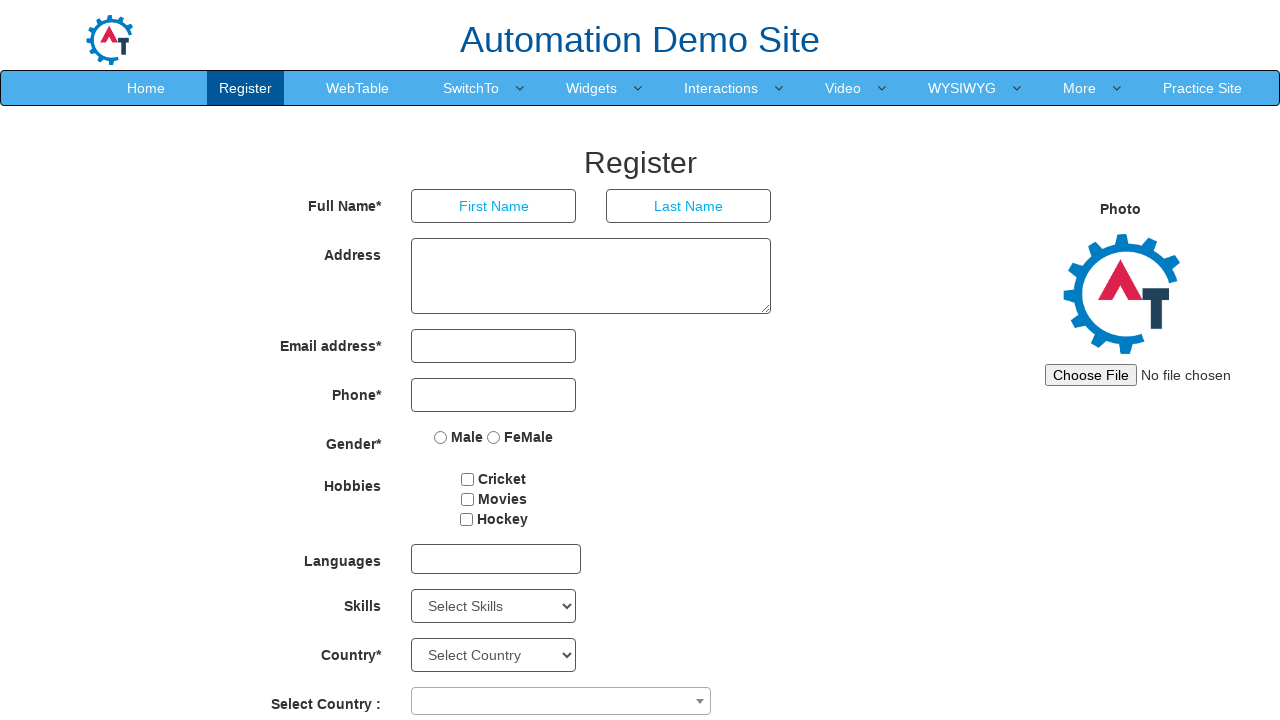

Filled first name field with 'Marcus' on input[placeholder='First Name']
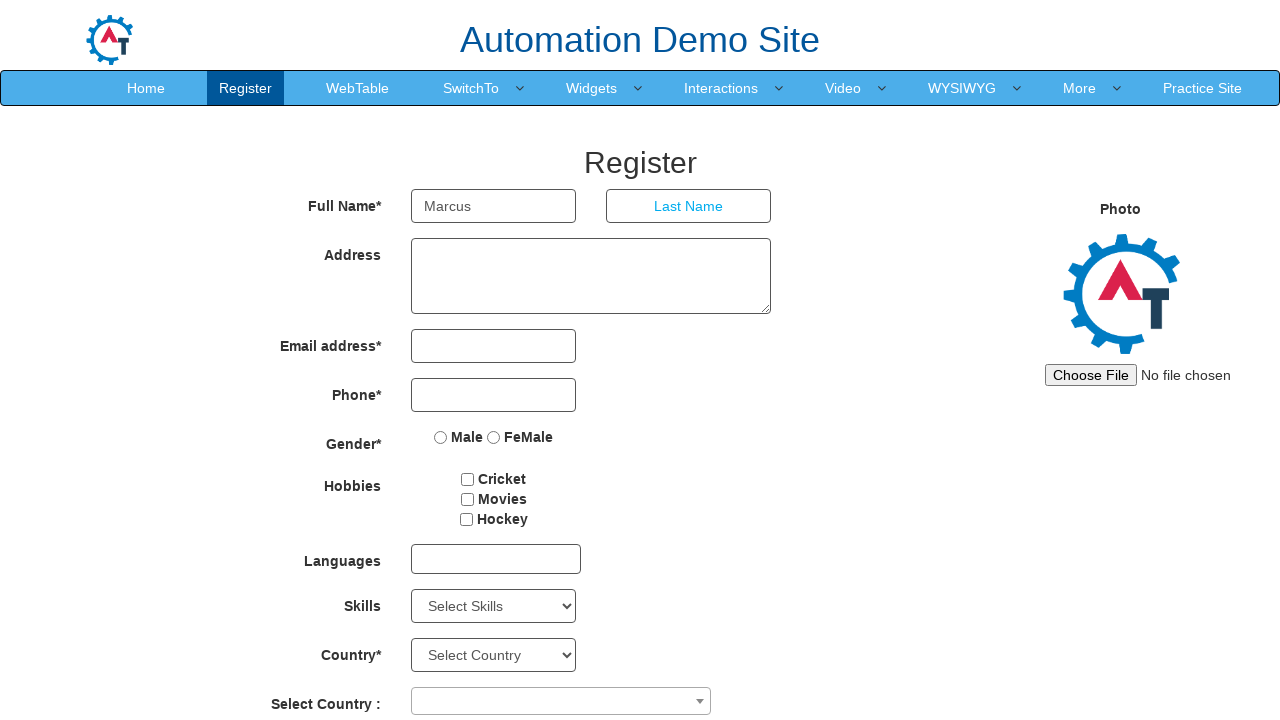

Filled last name field with 'Thompson' on input[placeholder='Last Name']
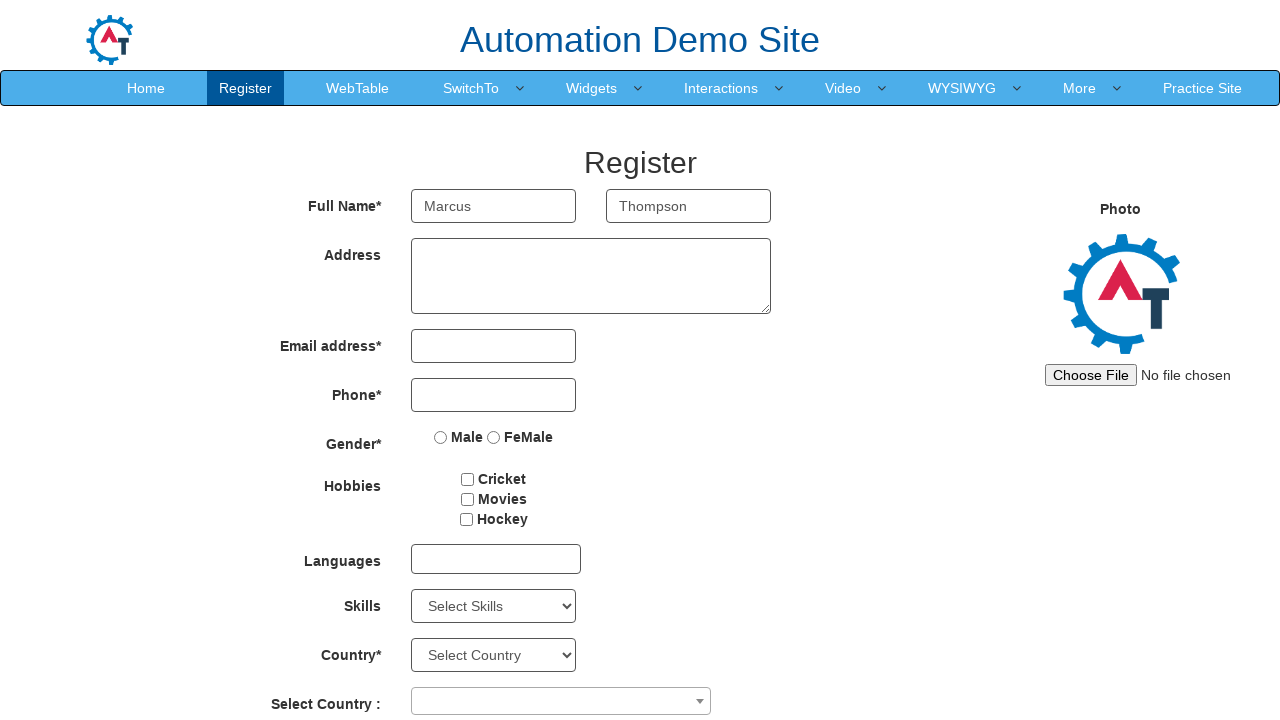

Filled address field with '42 Oak Avenue, Boston-02101' on textarea[ng-model='Adress']
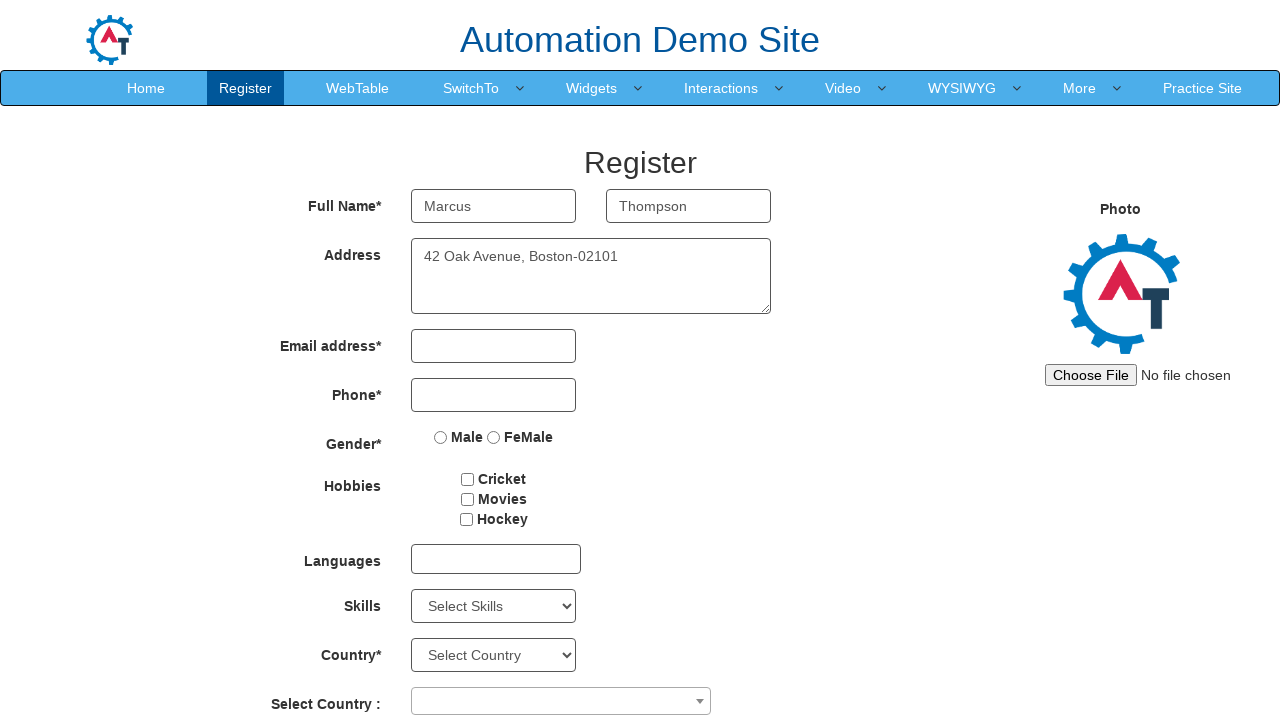

Filled email field with 'marcus.thompson@example.com' on input[type='email']
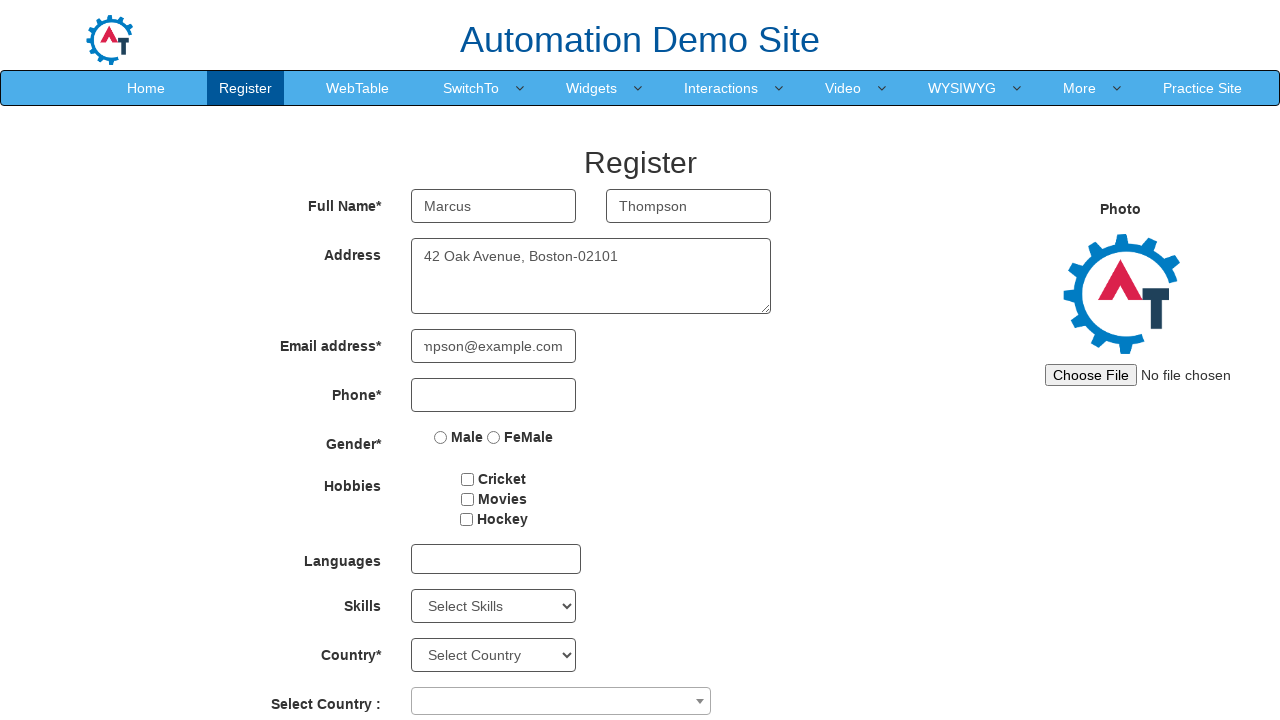

Filled phone number field with '6175551234' on input[type='tel']
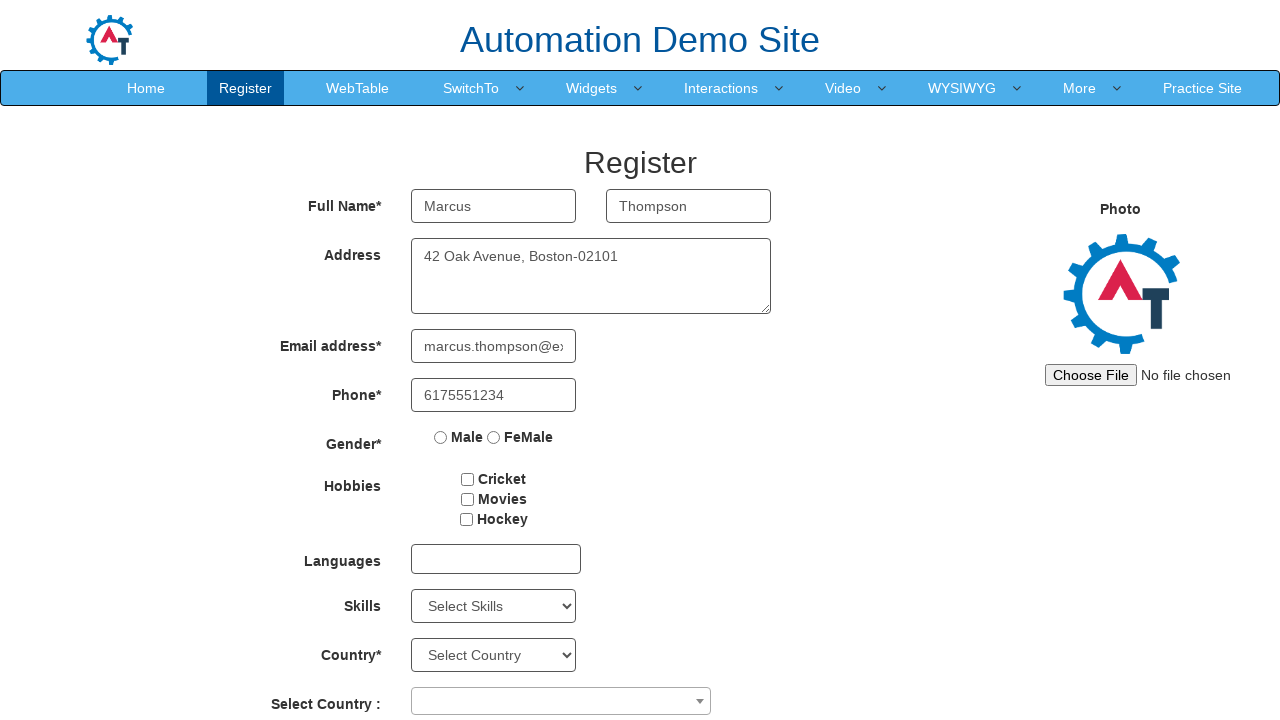

Selected gender option 'Male' at (441, 437) on input[value='Male']
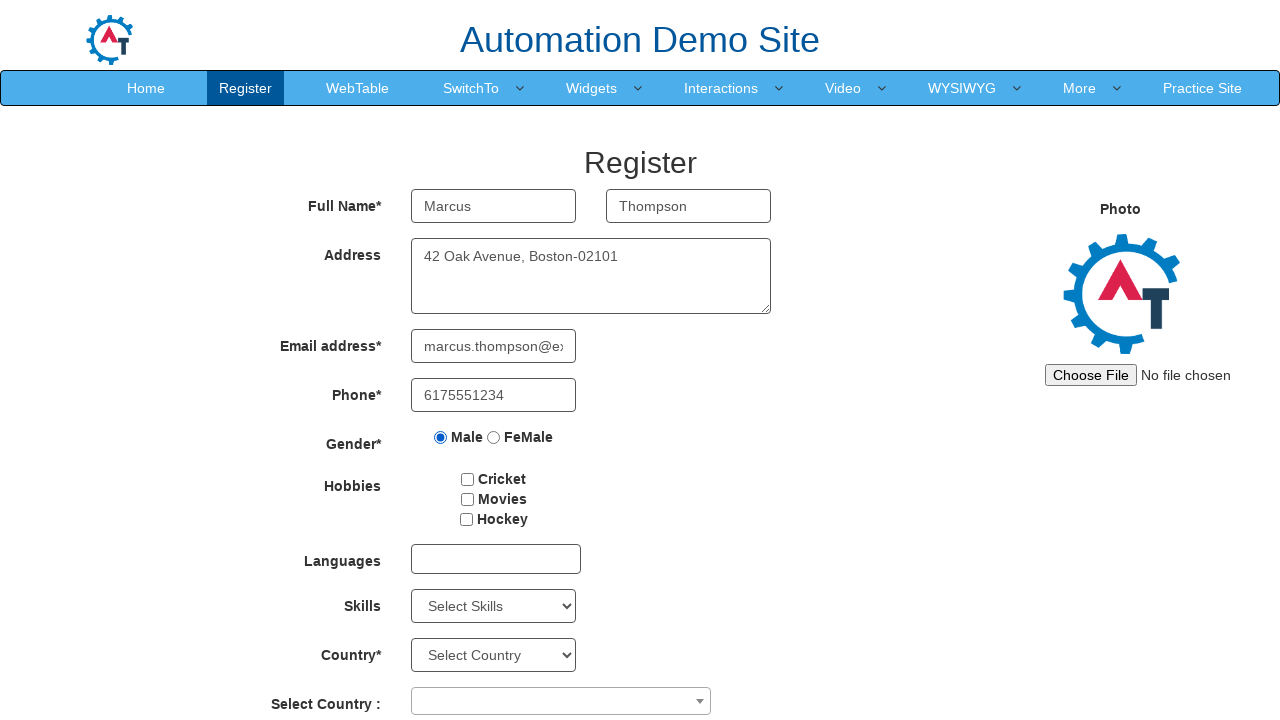

Selected hobby option 'Cricket' at (468, 479) on input[value='Cricket']
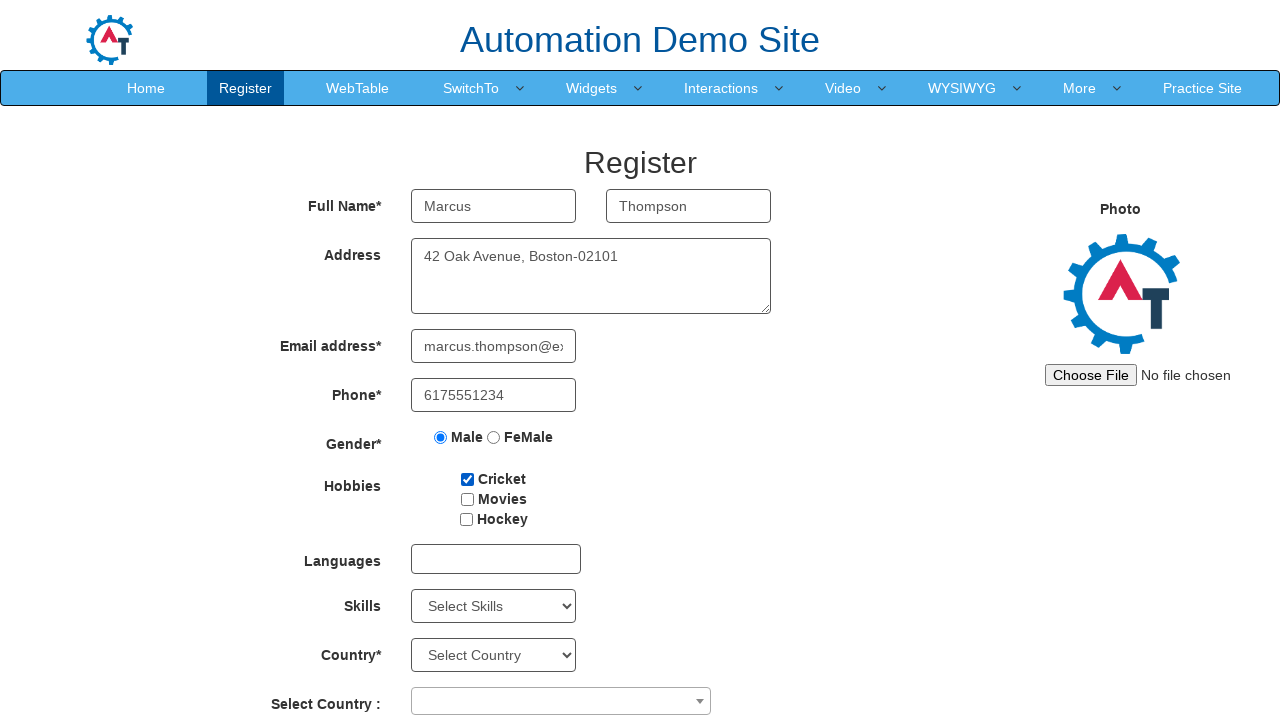

Clicked language dropdown to open options at (496, 559) on #msdd
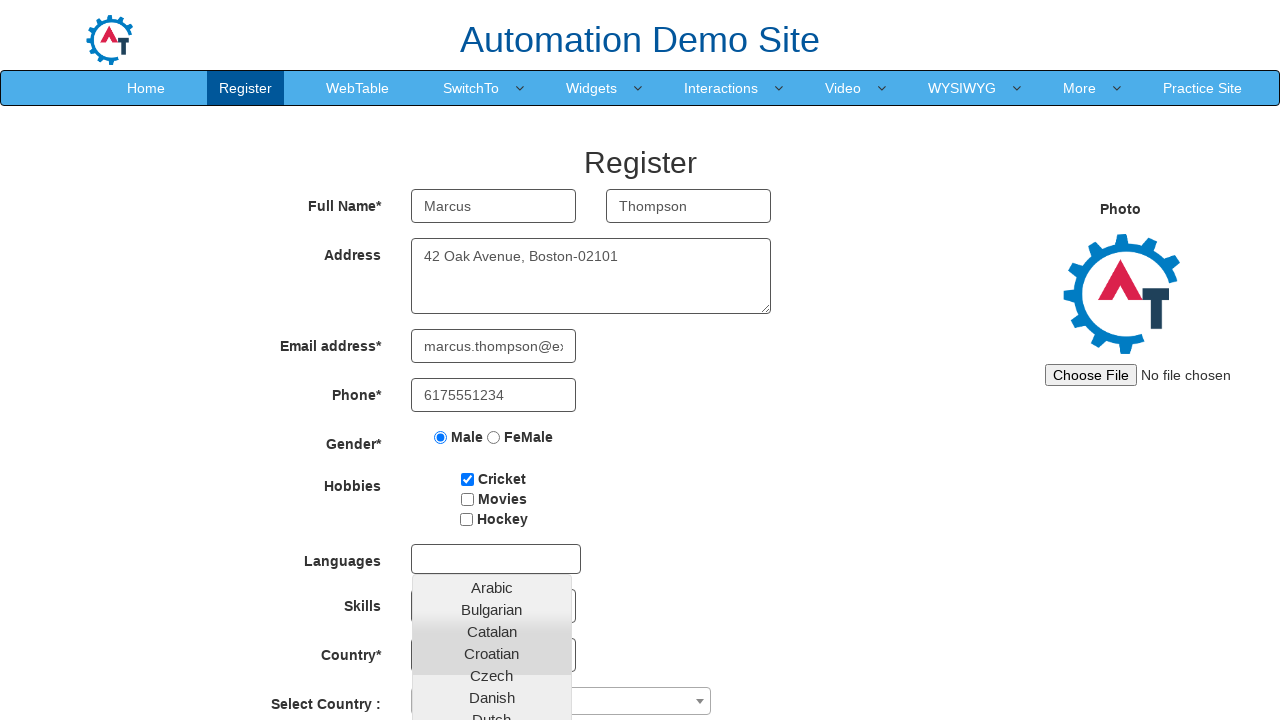

Selected 'English' from language dropdown at (492, 457) on text=English
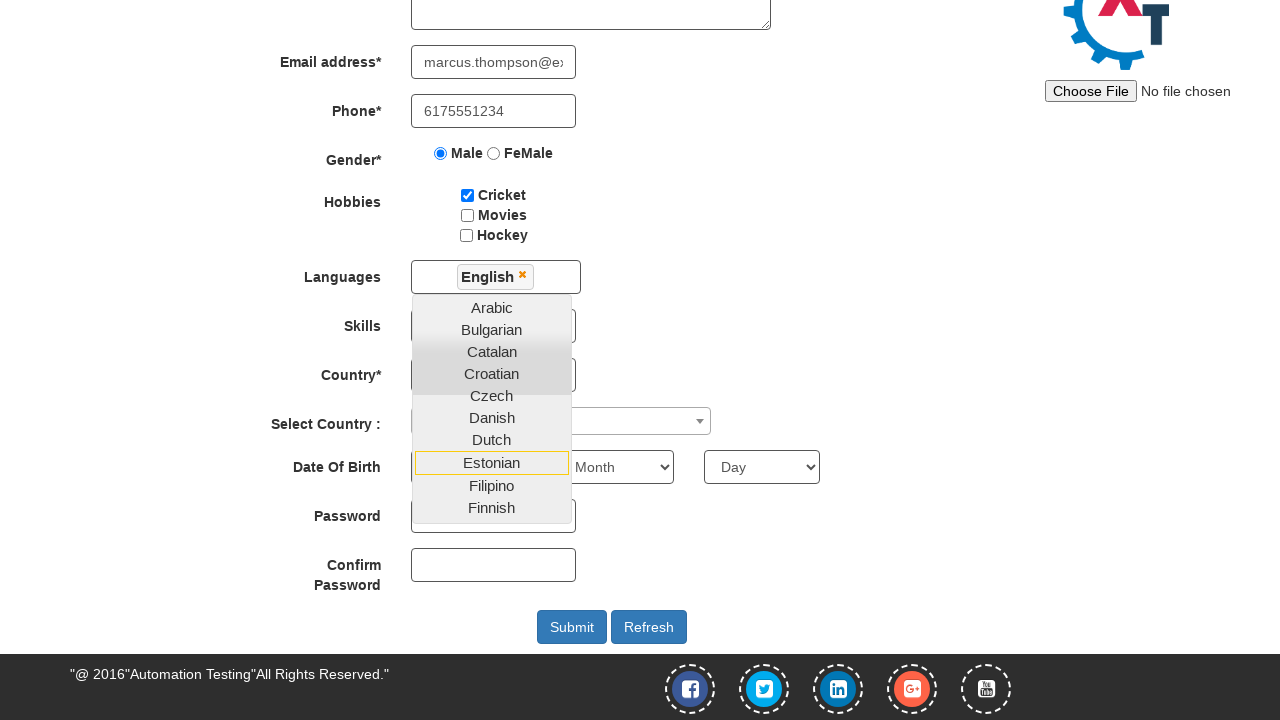

Selected 'Java' from skills dropdown on #Skills
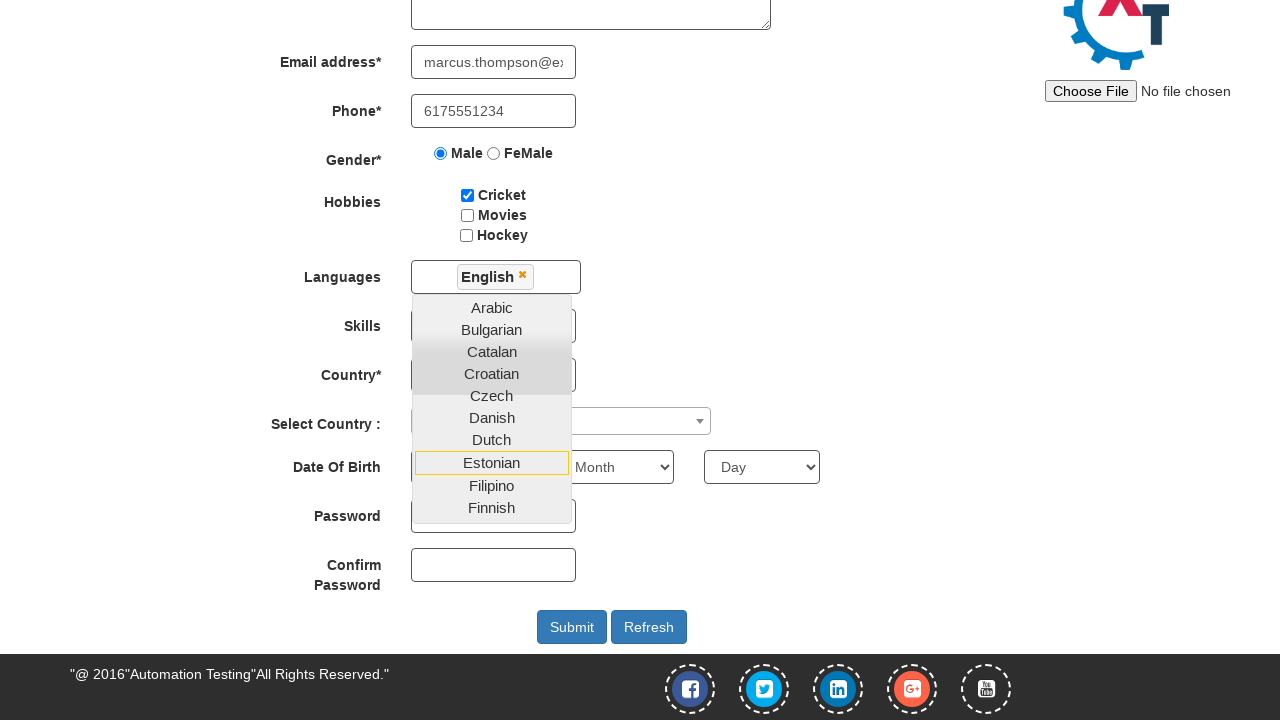

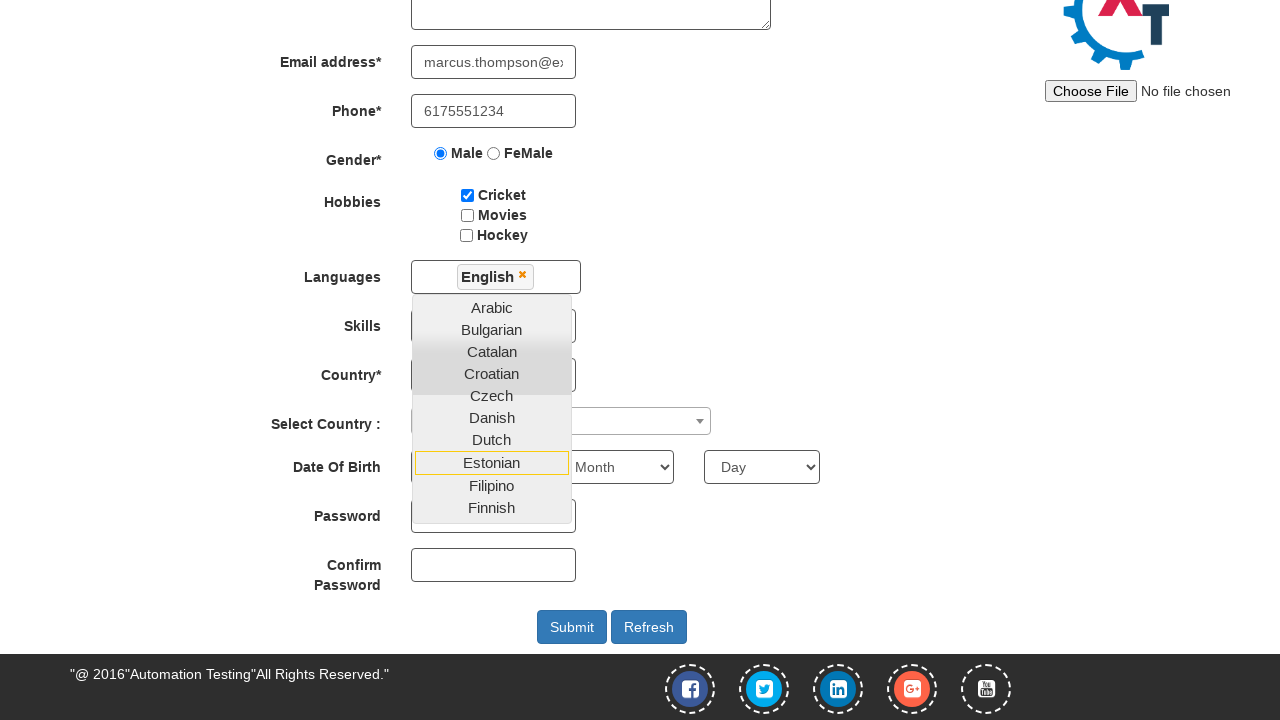